Navigates to a page and uses JavaScript evaluation to modify the title element's text content on the page

Starting URL: https://nikita-filonov.github.io/qa-automation-engineer-ui-course/#/auth/login

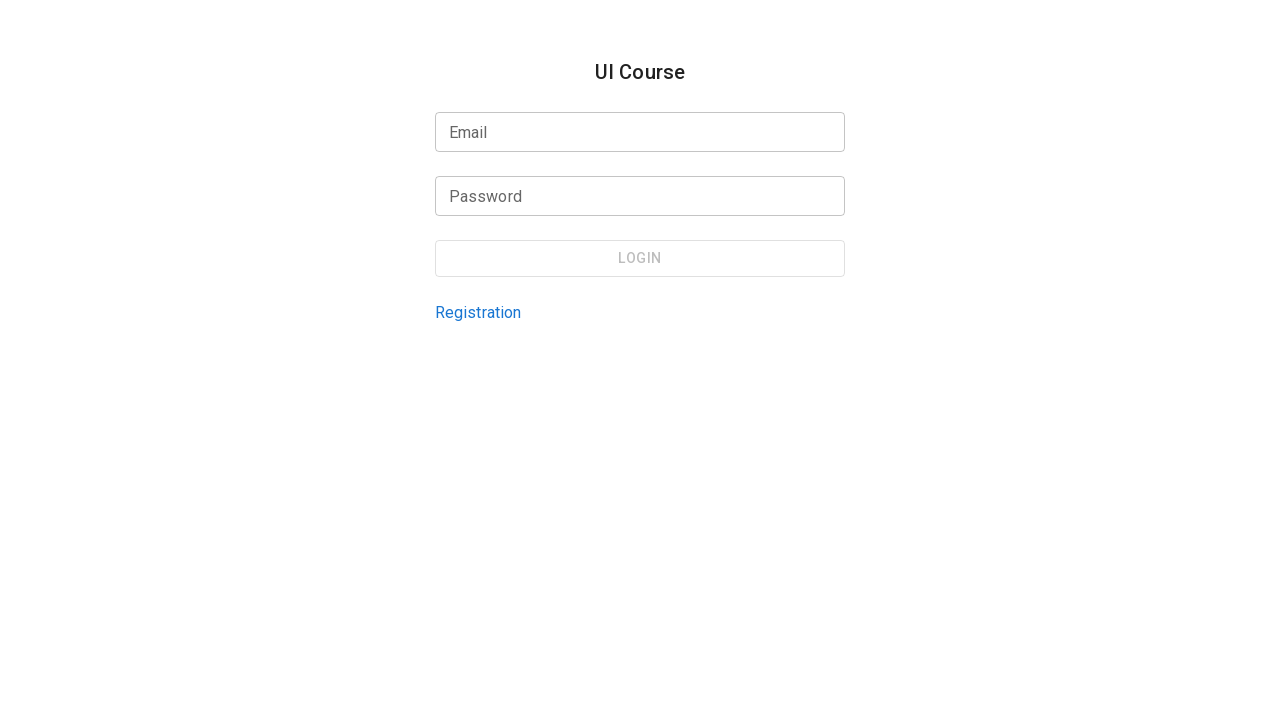

Waited for page to reach networkidle state
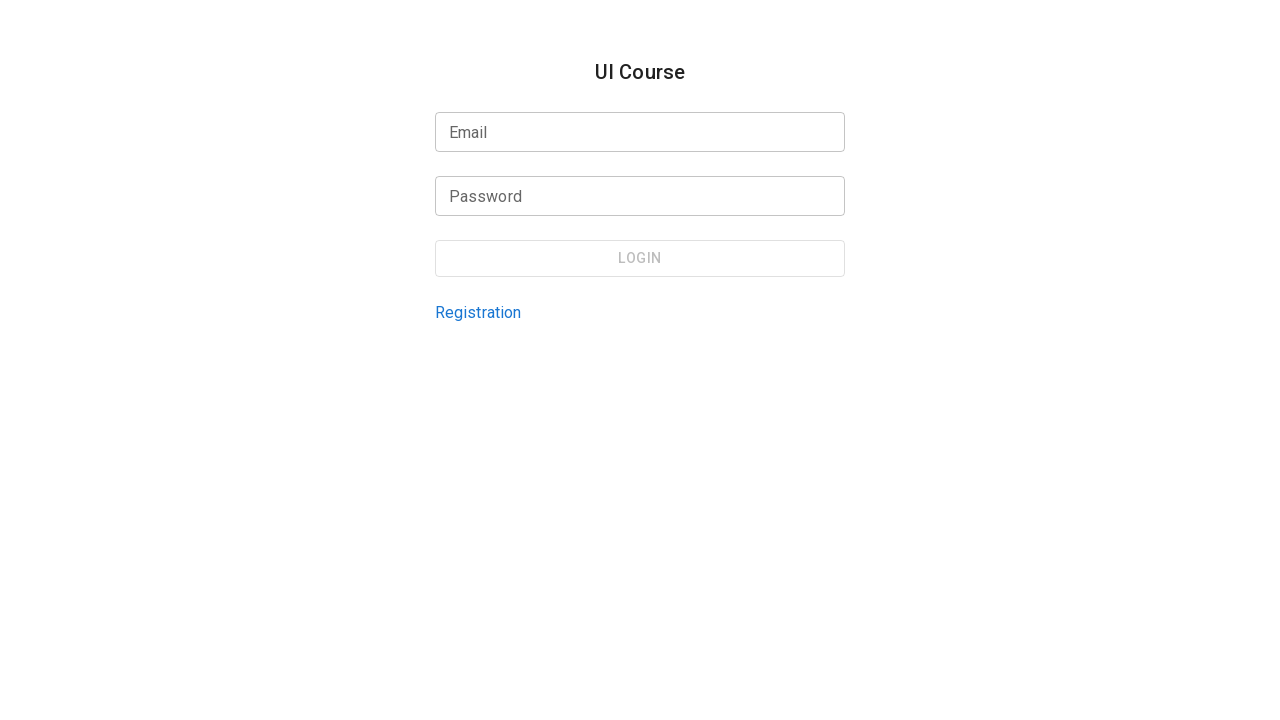

Modified title element text content to 'New Text' using JavaScript evaluation
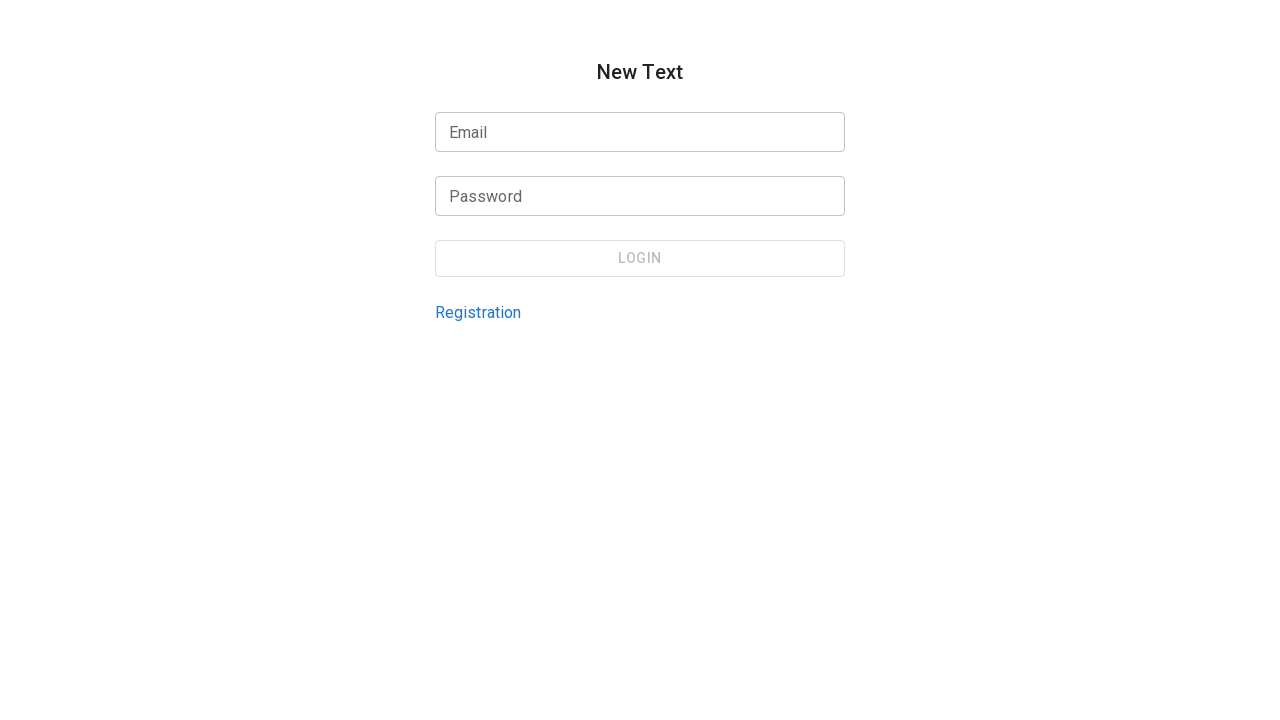

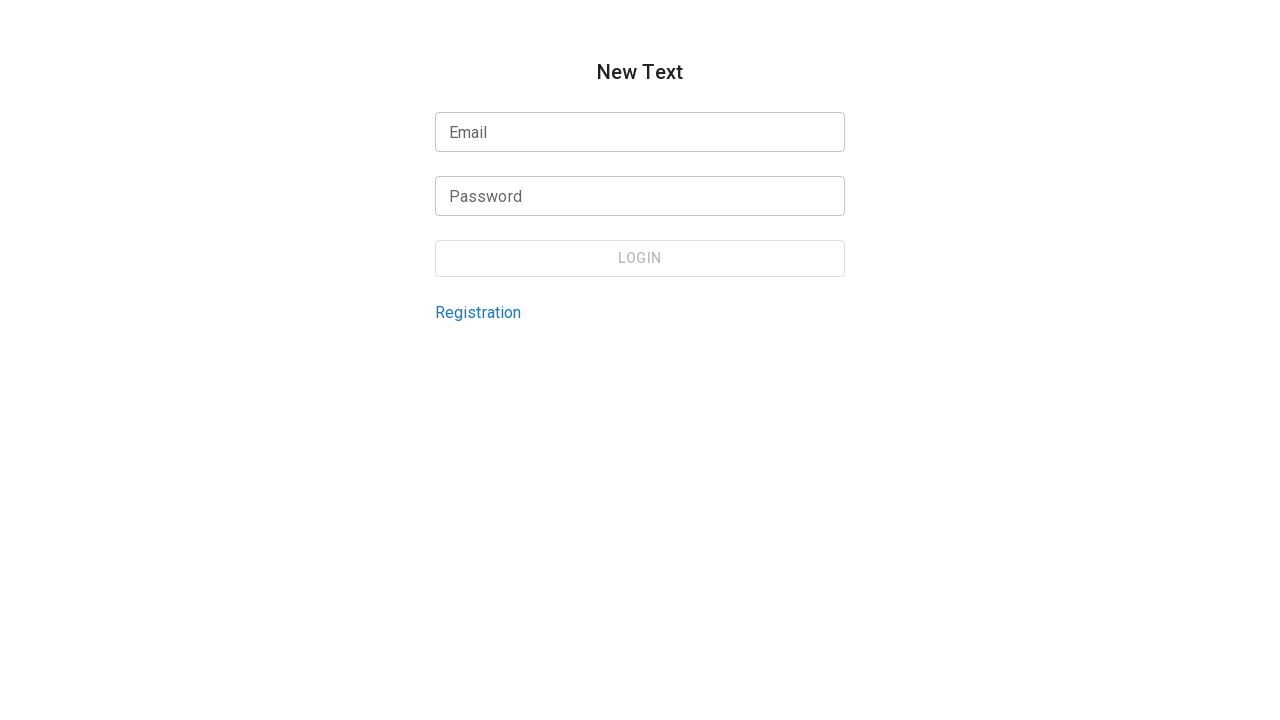